Tests homepage performance metrics by measuring page load time, DOM content loaded time, and time to interactive

Starting URL: https://tenantflow.app

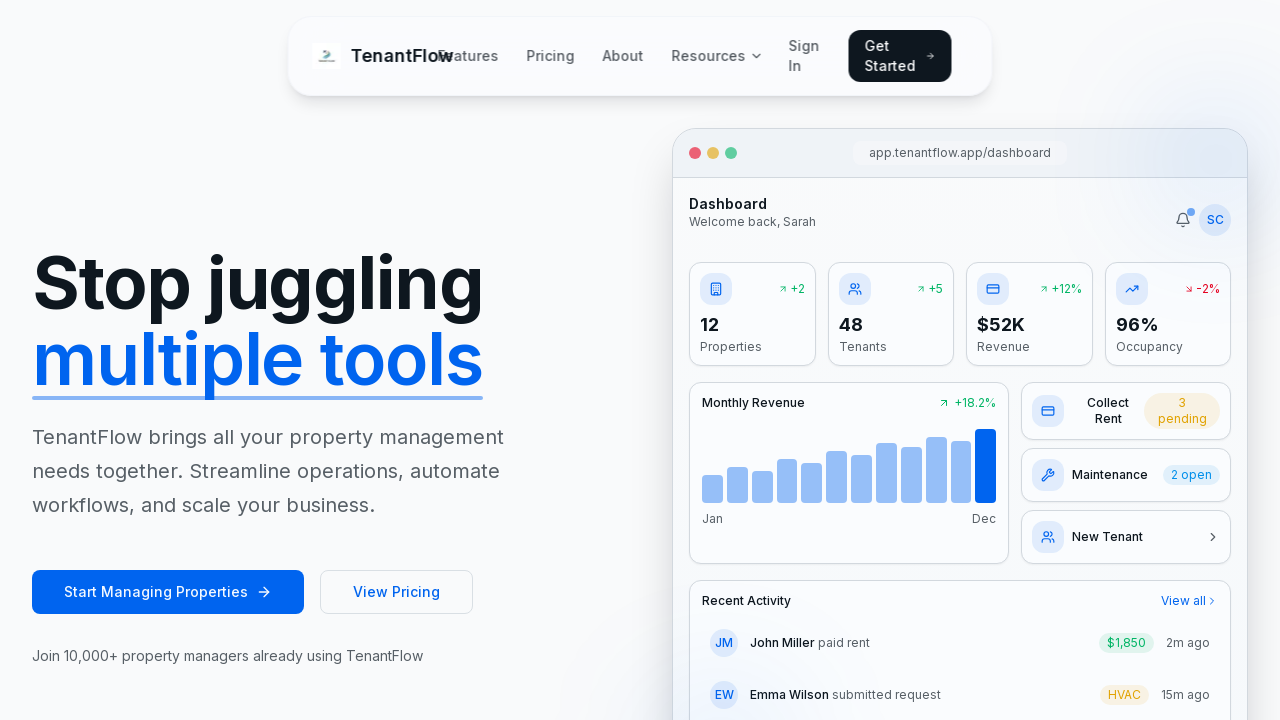

Waited for page load state to complete
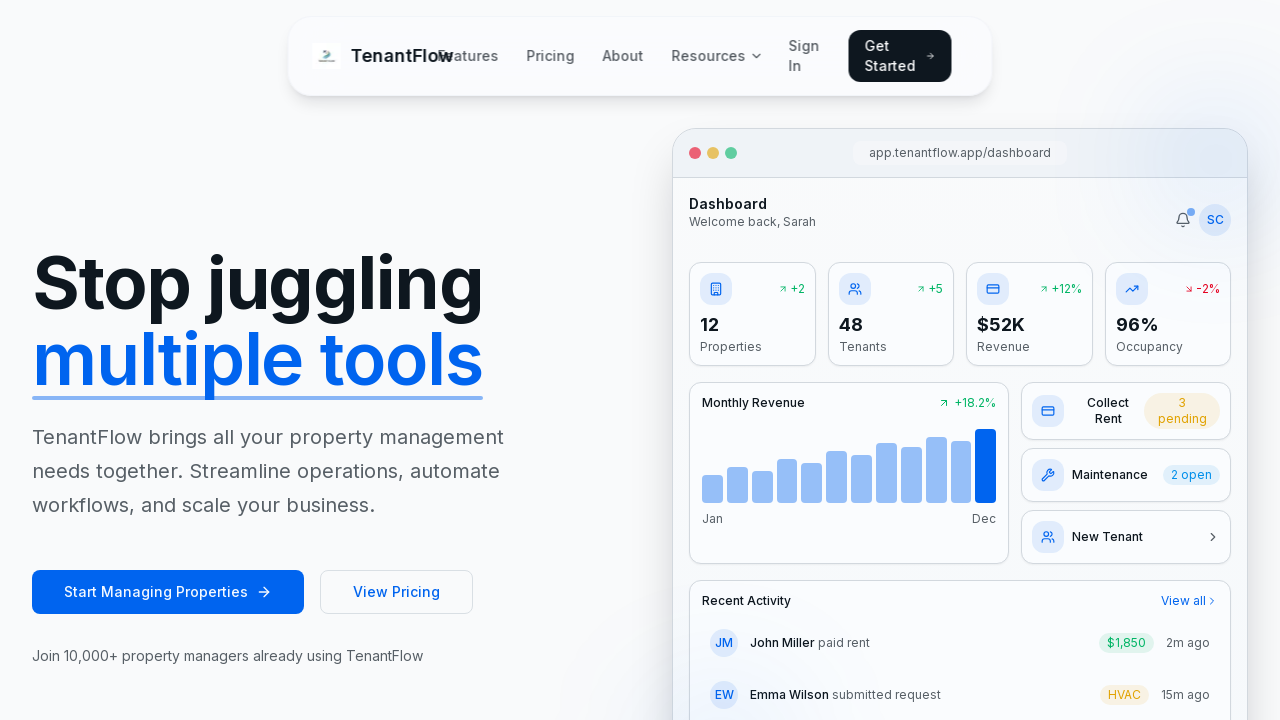

Retrieved performance timing metrics from window.performance.timing
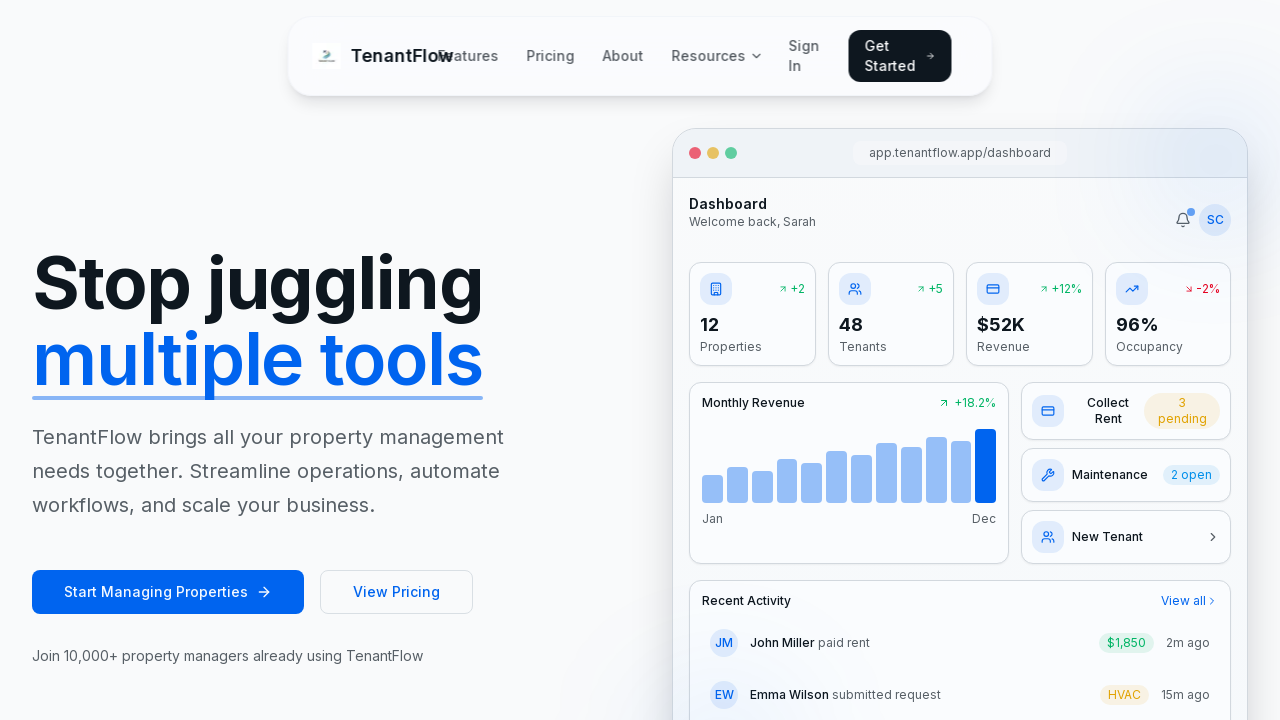

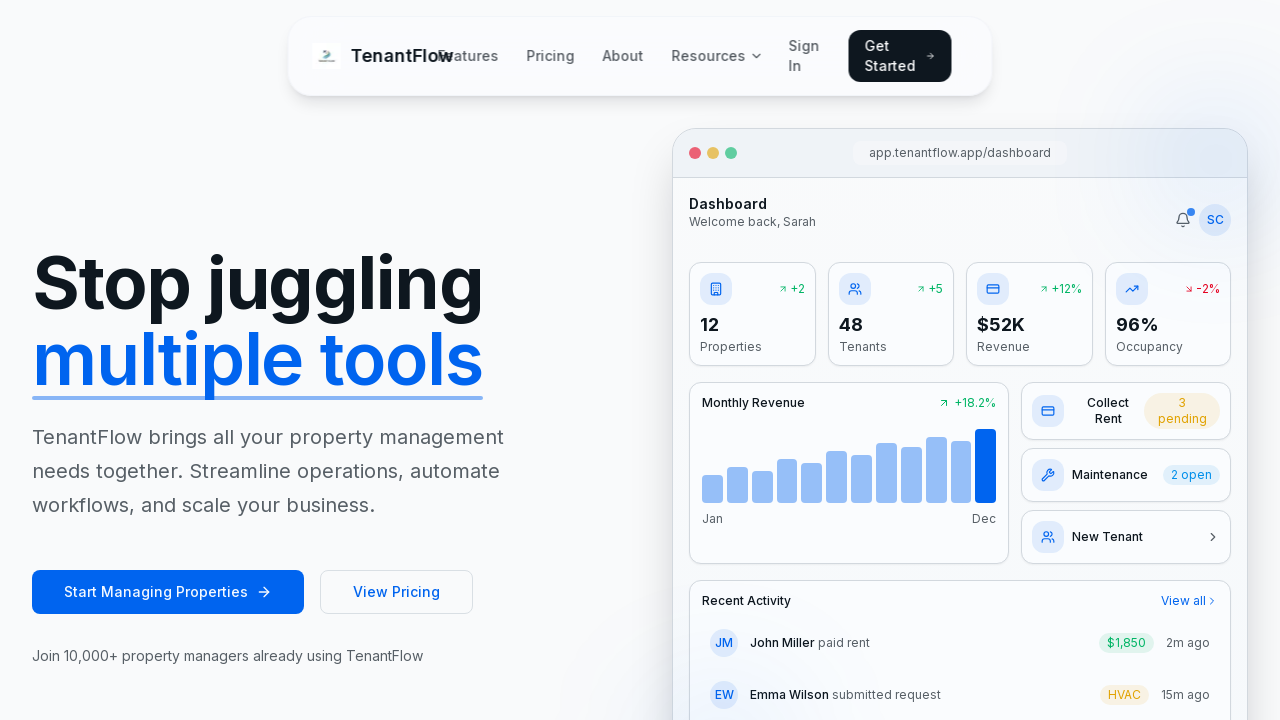